Tests table sorting functionality and searches for a specific product ("Wheat") by paginating through results, then retrieves its price

Starting URL: https://rahulshettyacademy.com/seleniumPractise/#/offers

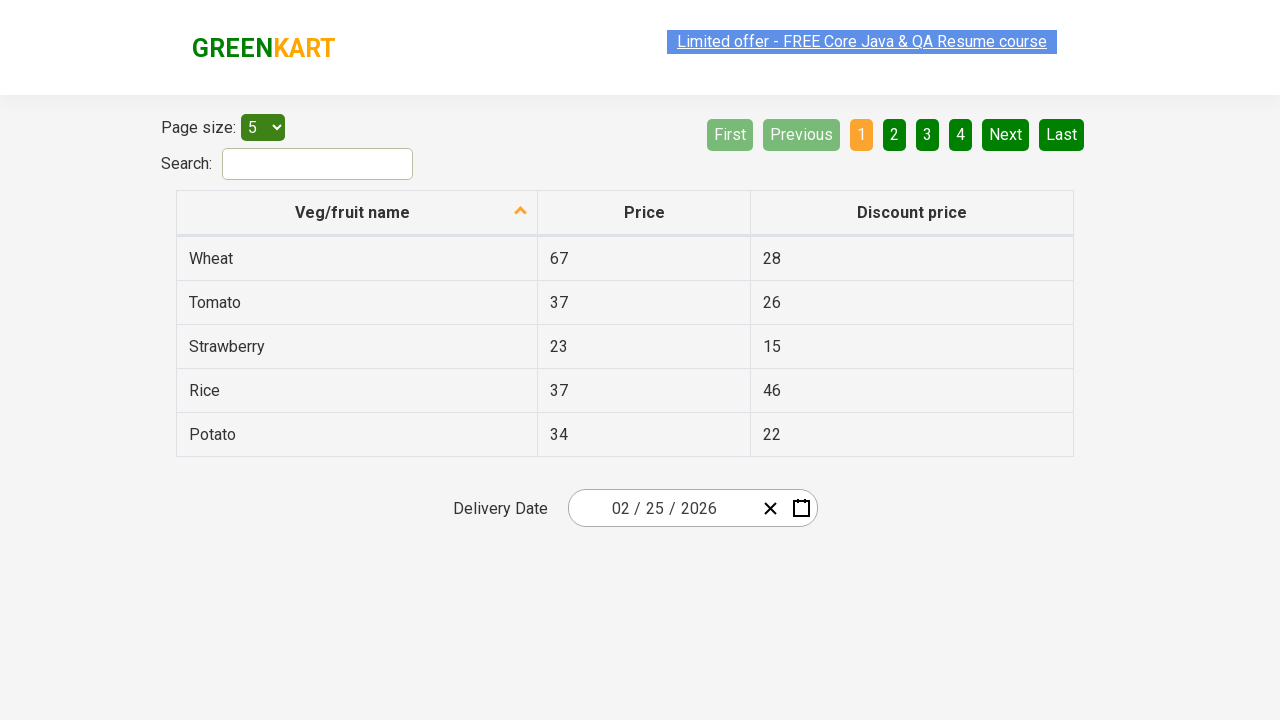

Clicked first column header to sort table at (357, 213) on xpath=//table[@class='table table-bordered']//thead//tr/th[1]
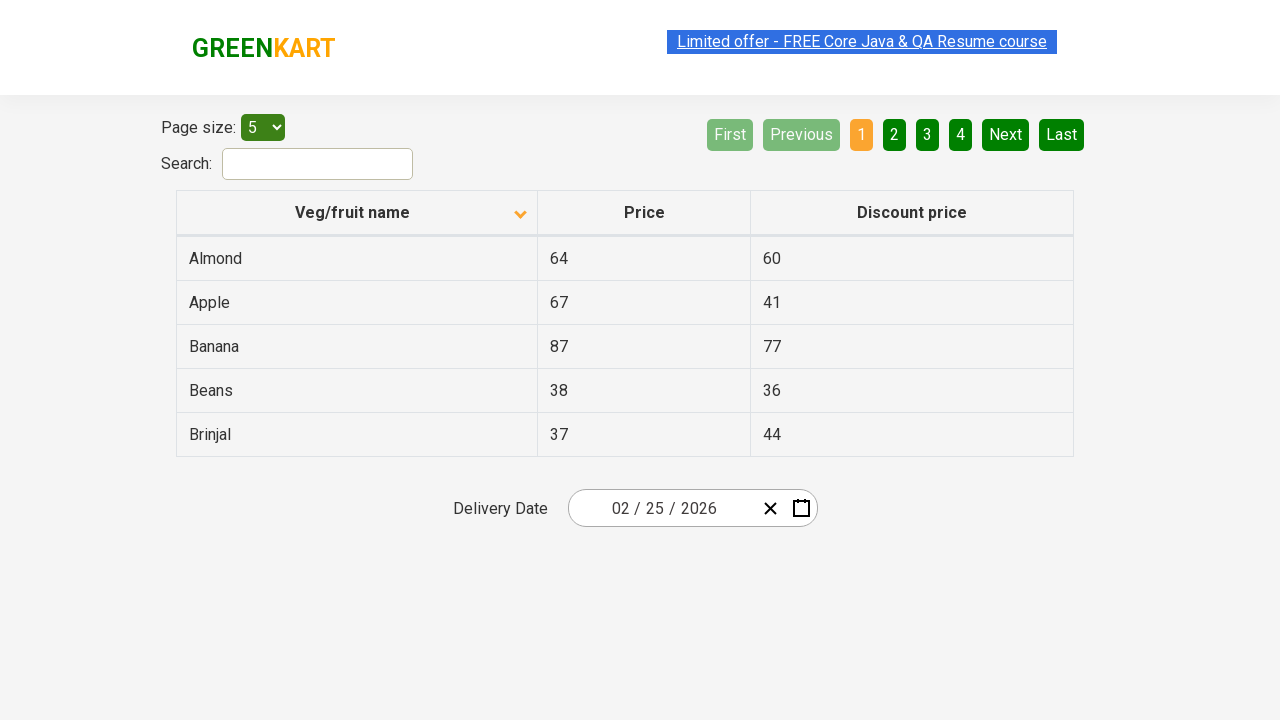

Retrieved all products from first column
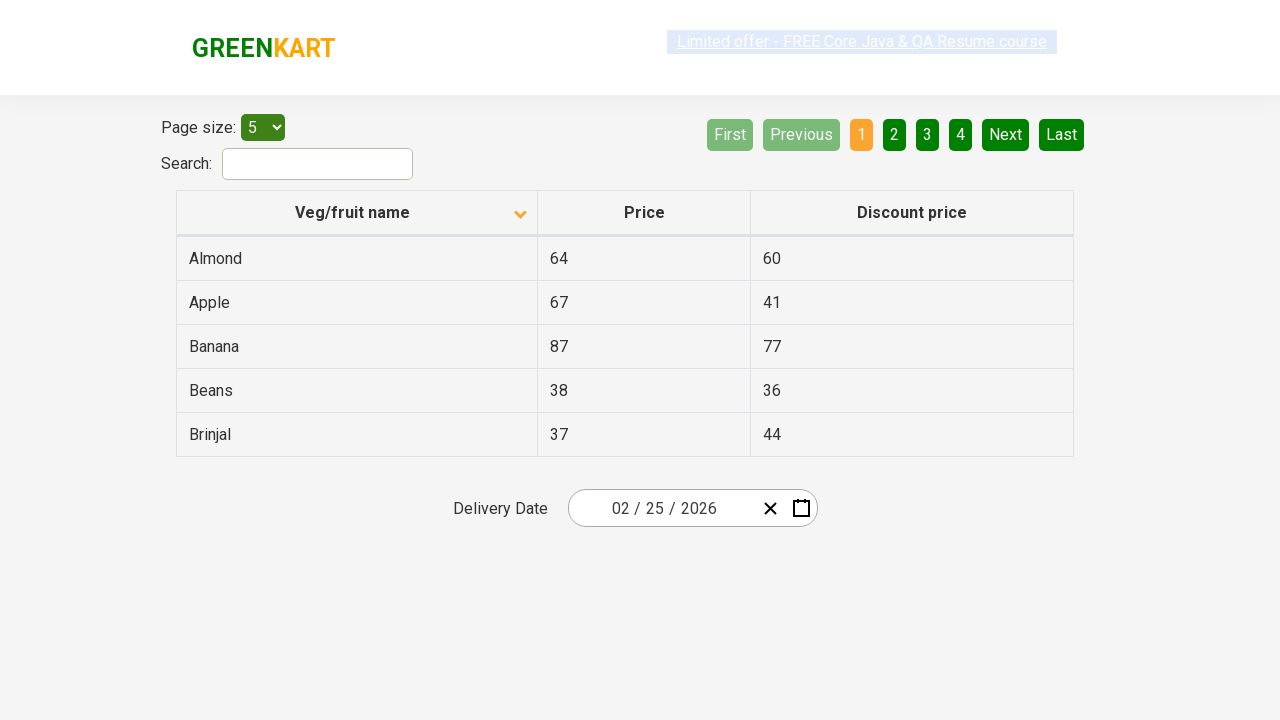

Verified that products are sorted correctly
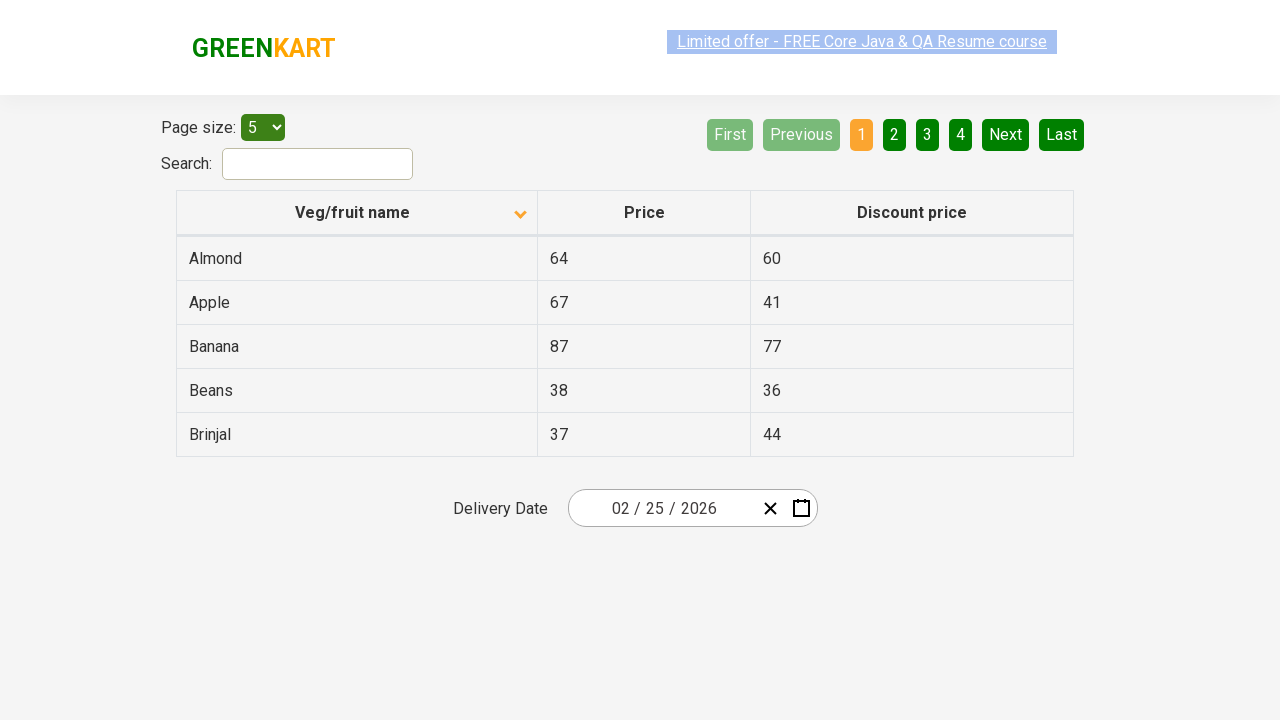

Clicked Next button to paginate to next page at (1006, 134) on a[aria-label='Next']
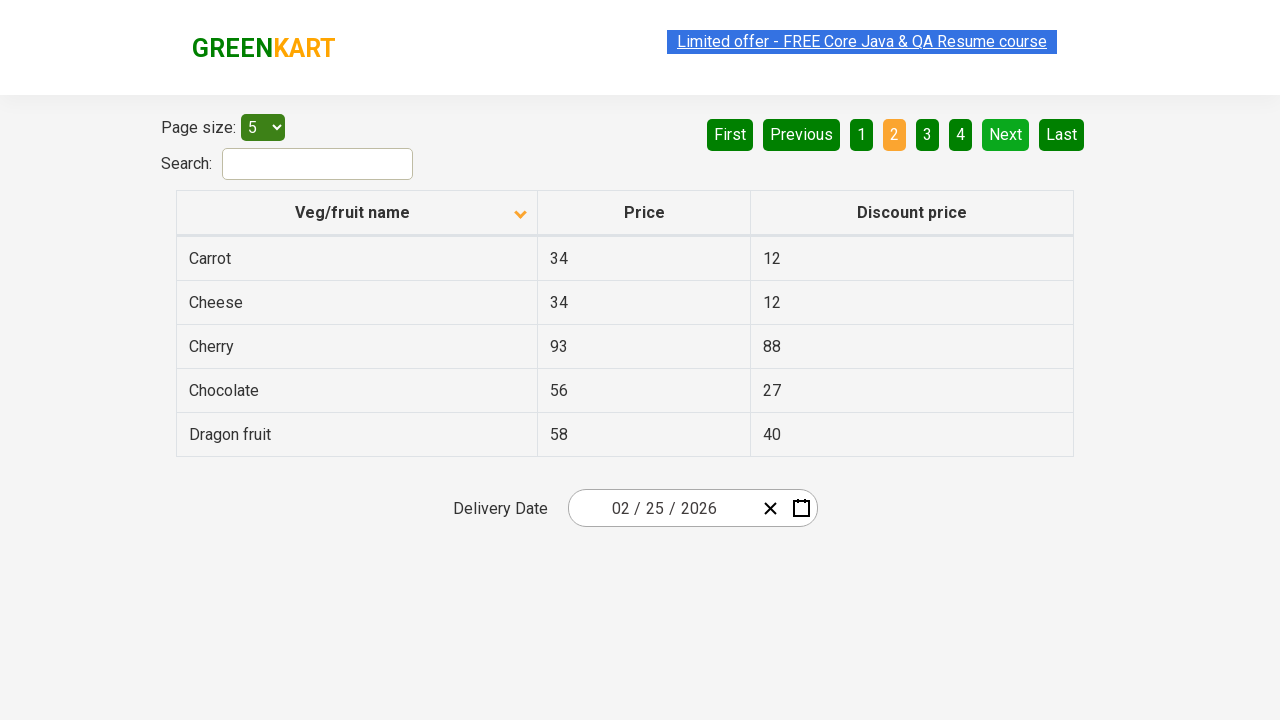

Waited for table to update after pagination
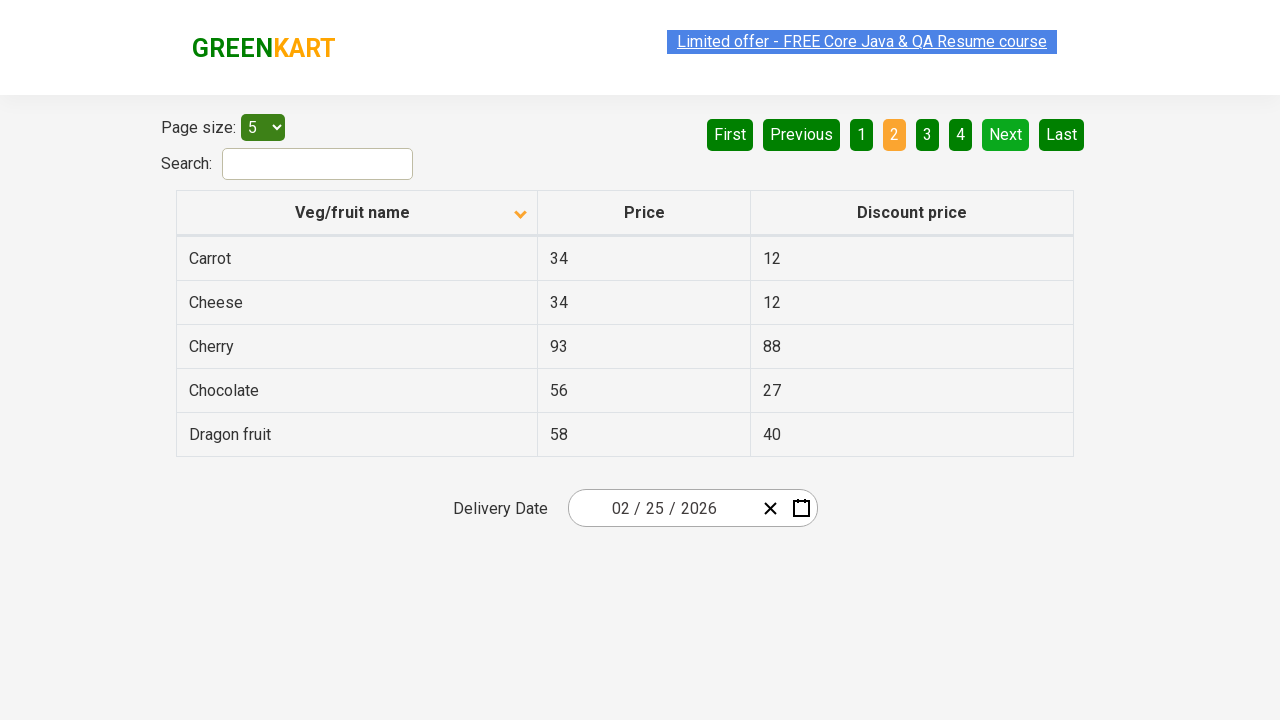

Clicked Next button to paginate to next page at (1006, 134) on a[aria-label='Next']
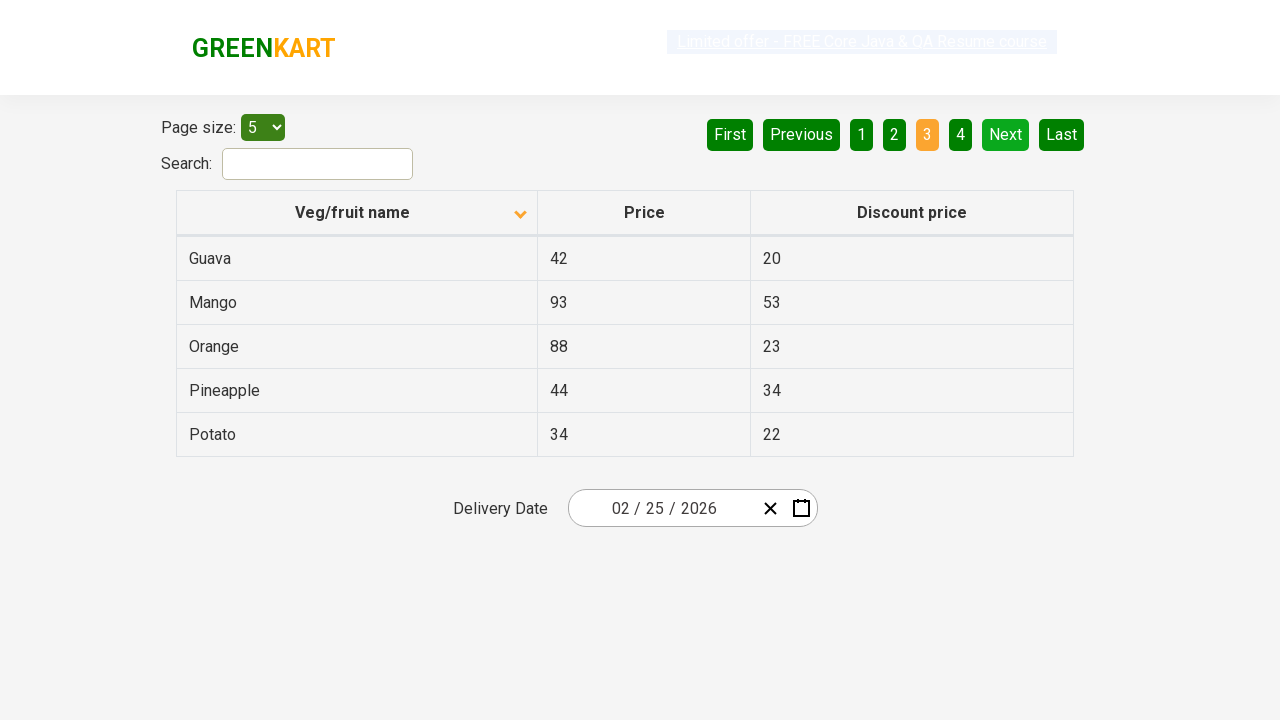

Waited for table to update after pagination
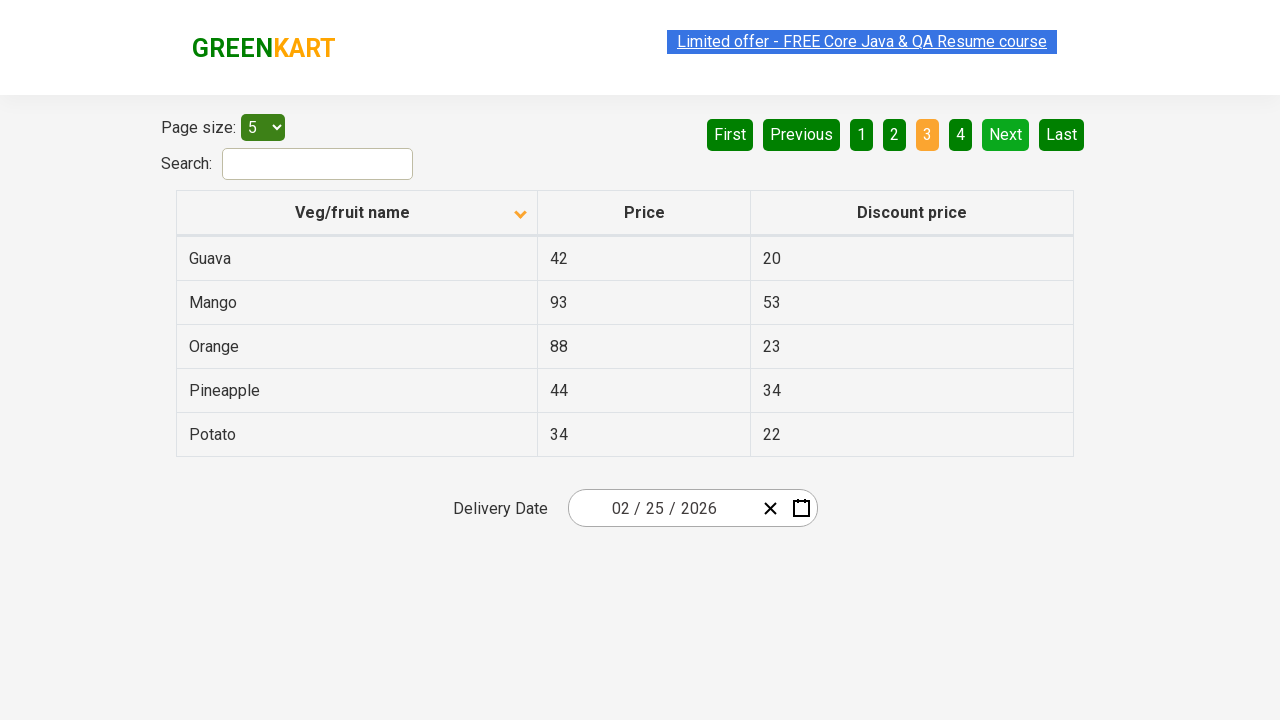

Clicked Next button to paginate to next page at (1006, 134) on a[aria-label='Next']
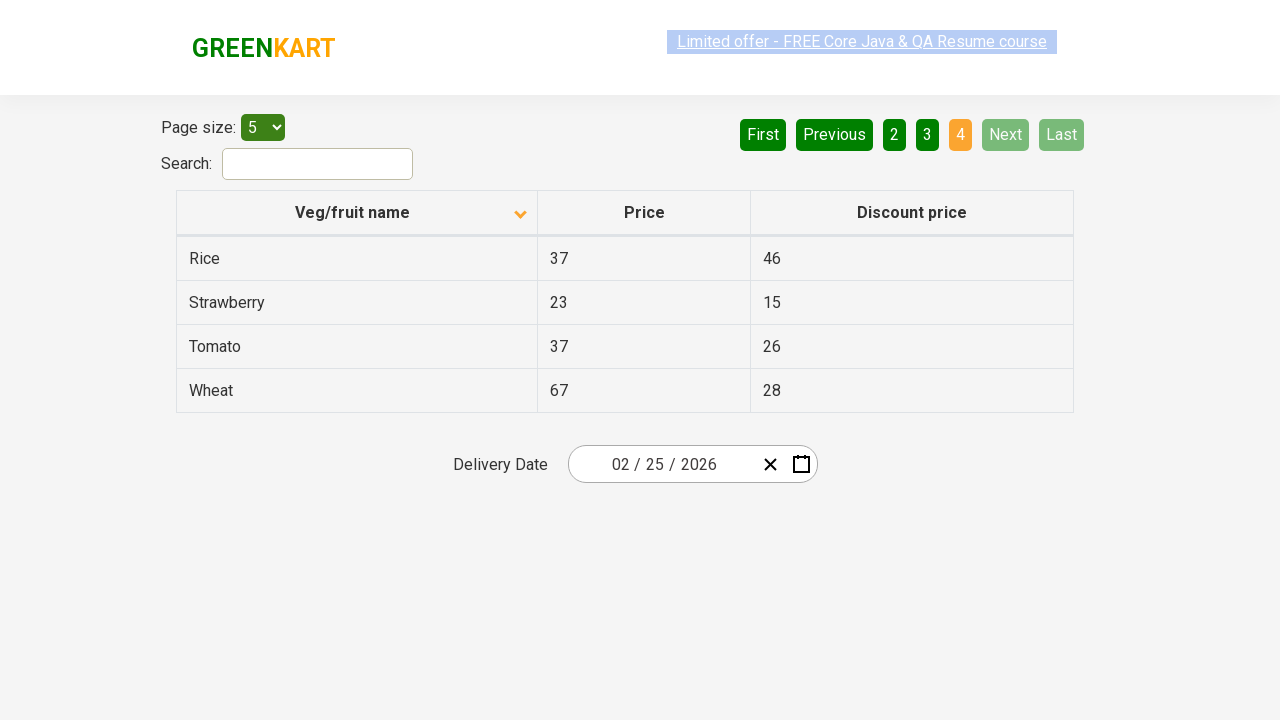

Waited for table to update after pagination
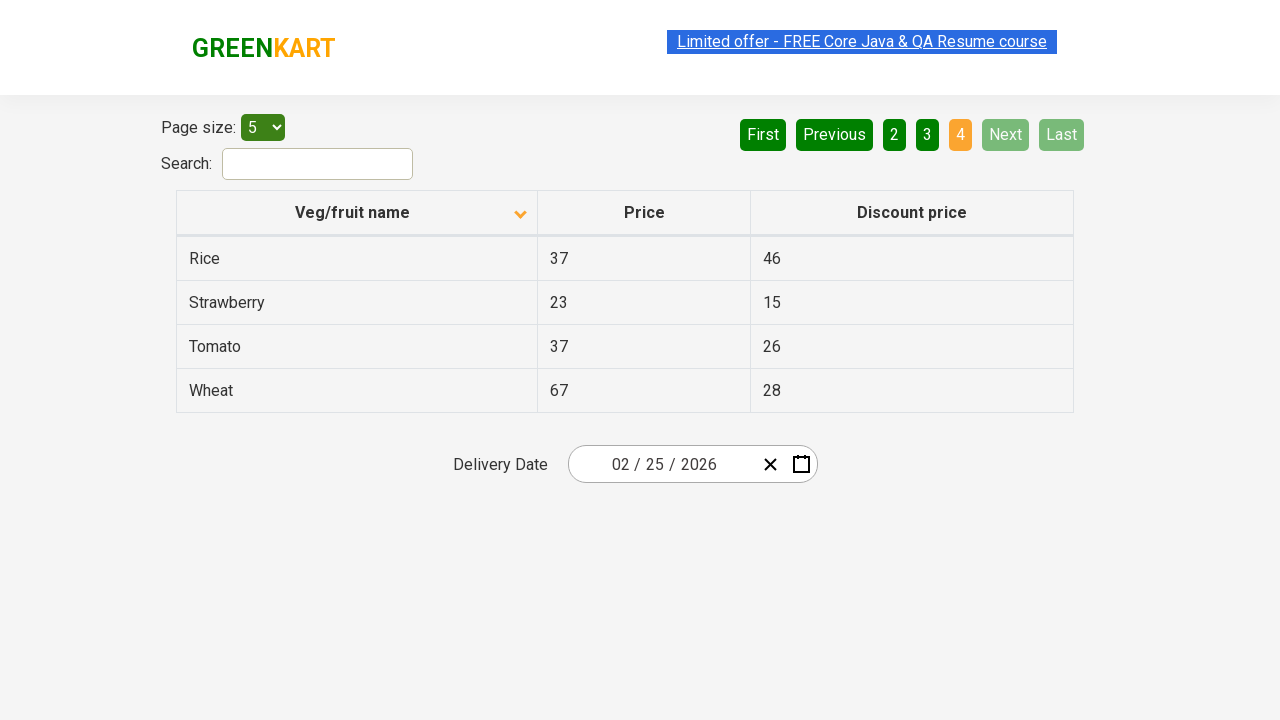

Found 'Wheat' product with price: 67
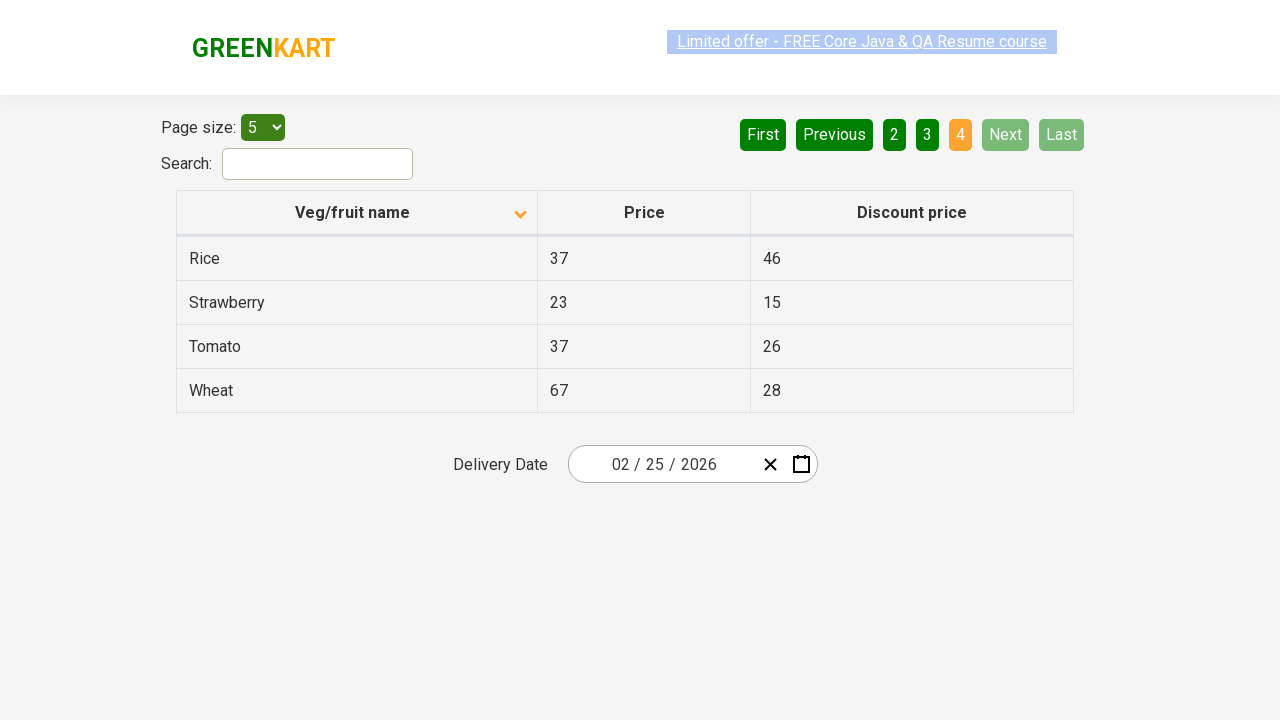

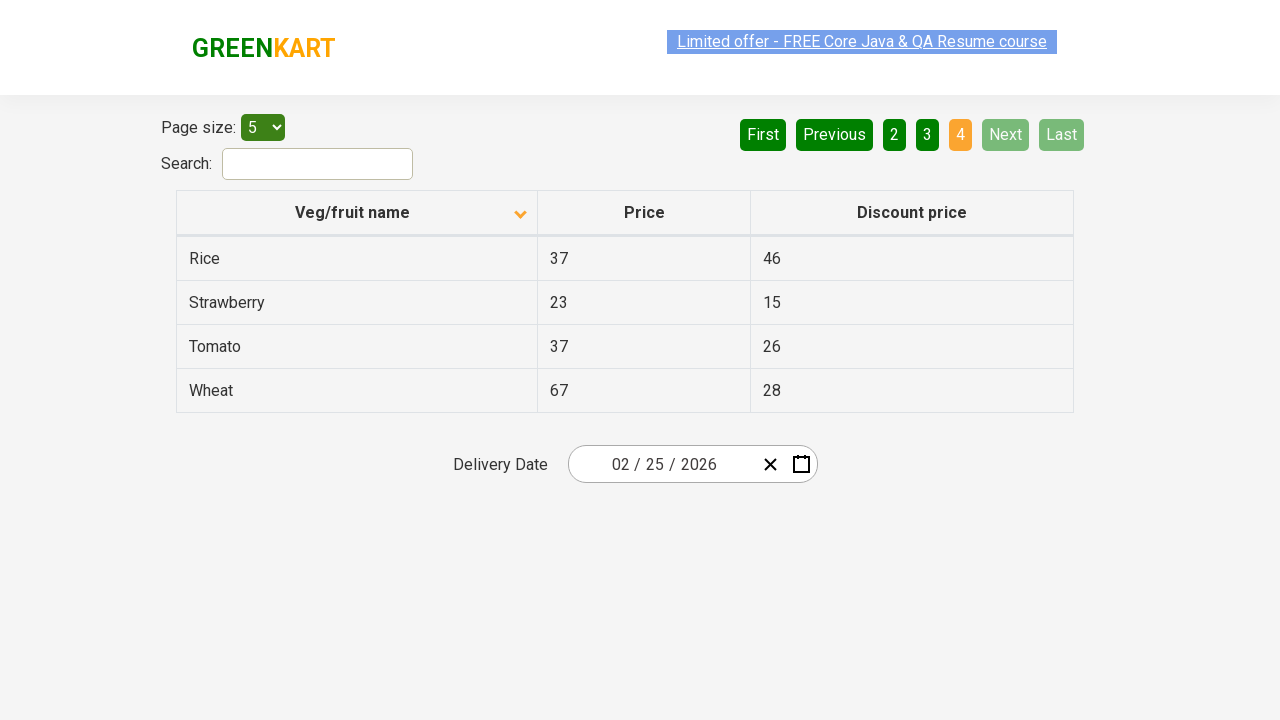